Tests that the todo counter displays the correct number of items as todos are added.

Starting URL: https://demo.playwright.dev/todomvc

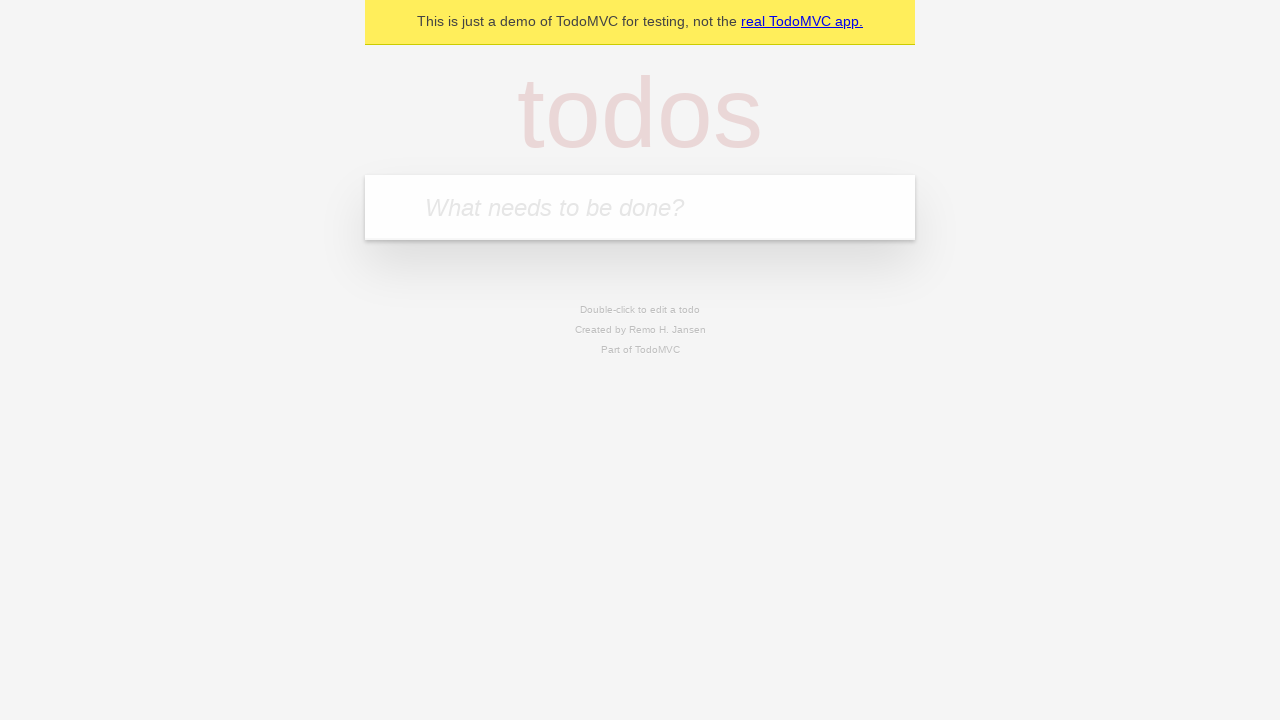

Located the todo input field with placeholder 'What needs to be done?'
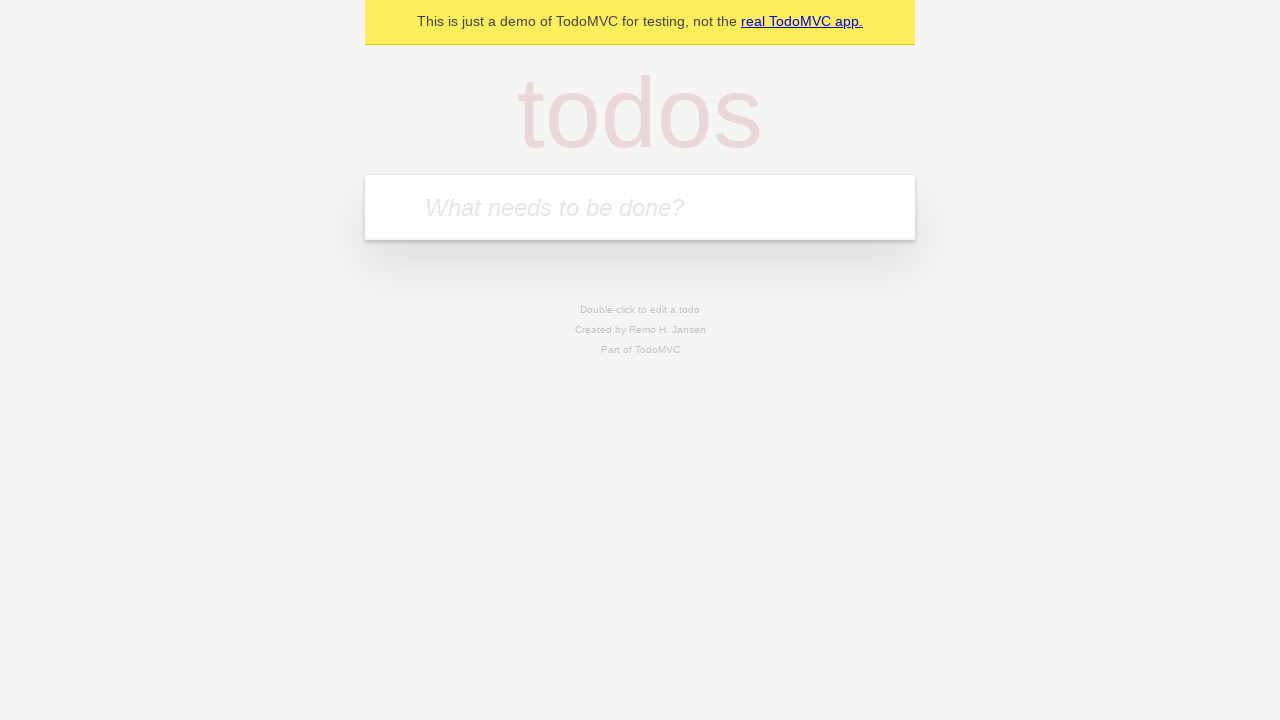

Filled todo input with 'buy some cheese' on internal:attr=[placeholder="What needs to be done?"i]
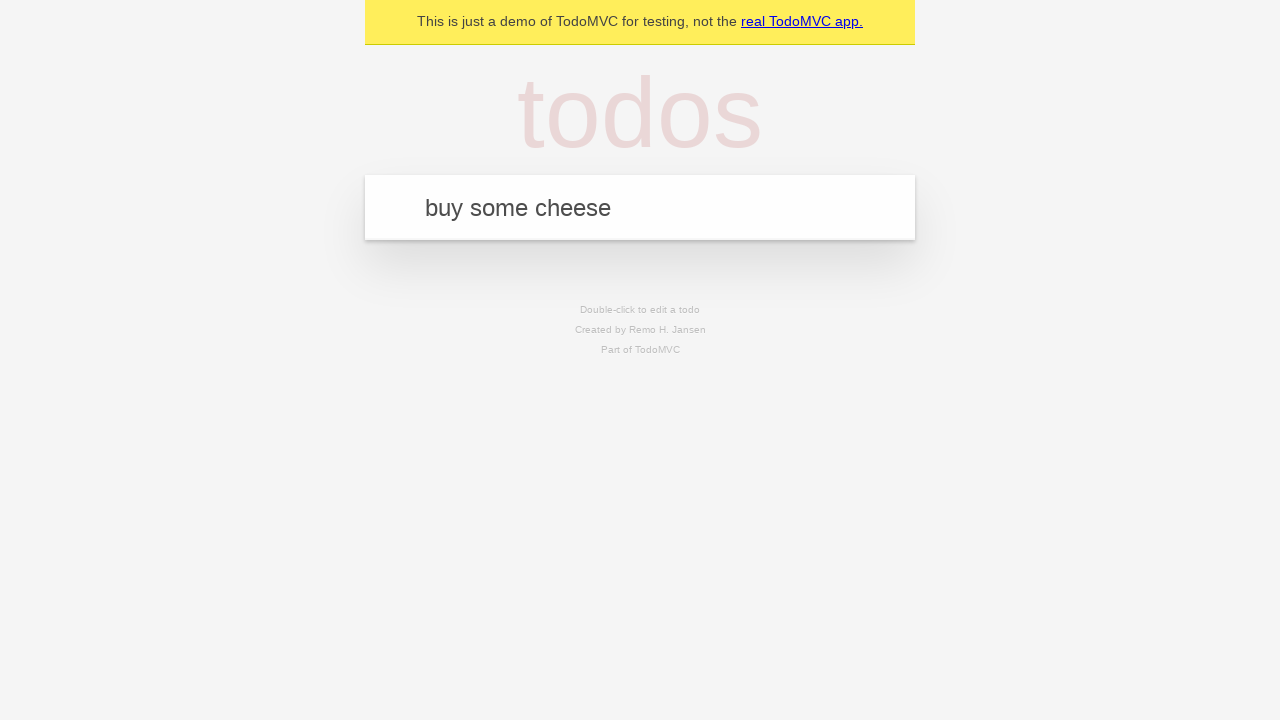

Pressed Enter to create first todo item on internal:attr=[placeholder="What needs to be done?"i]
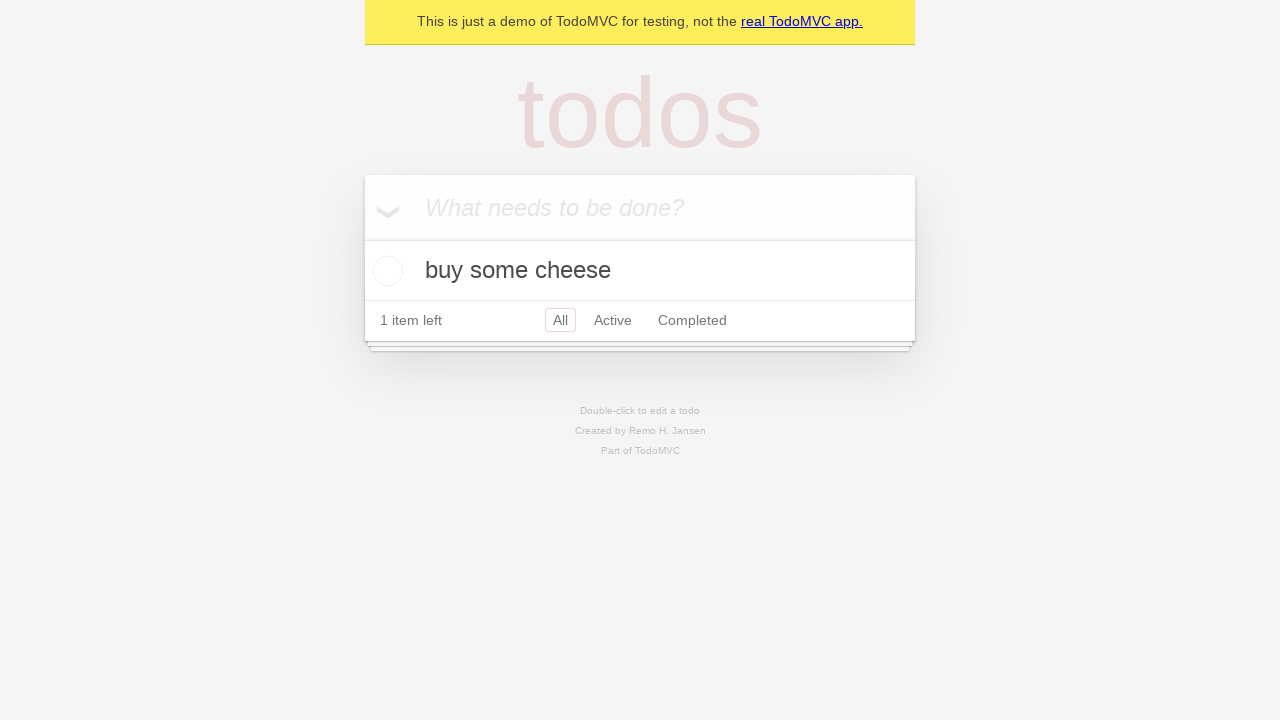

Todo counter element appeared after adding first item
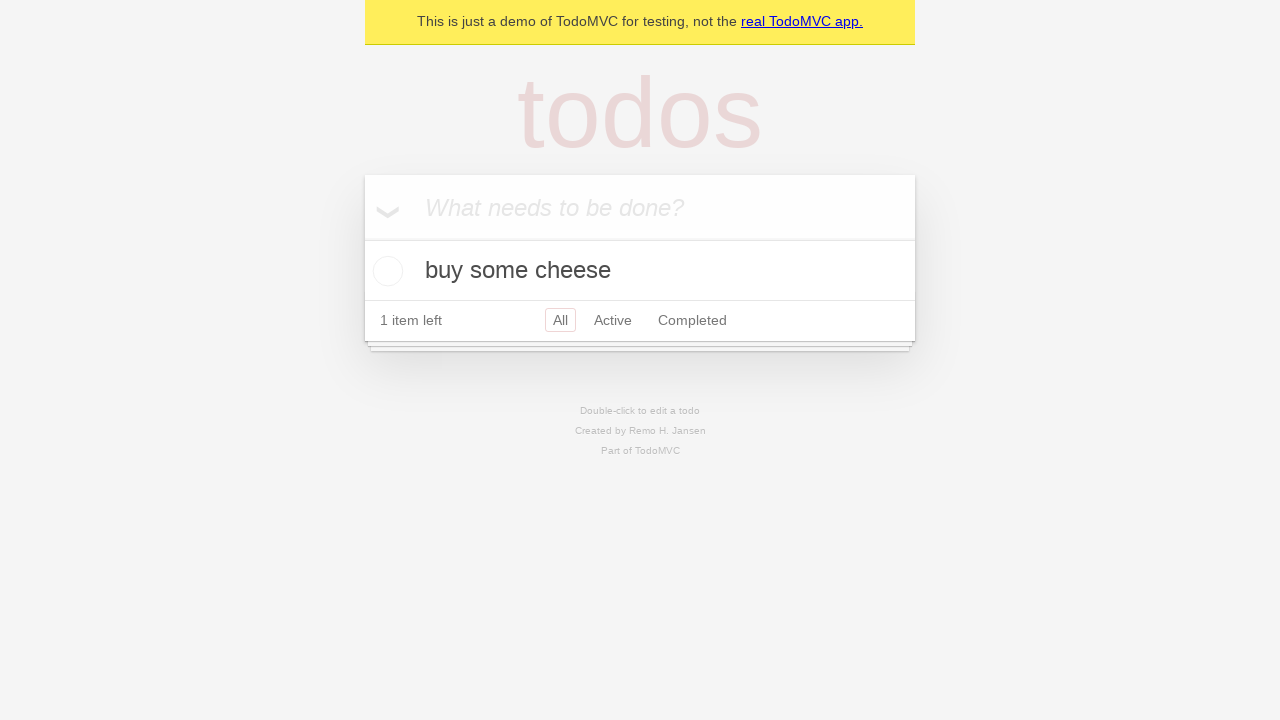

Filled todo input with 'feed the cat' on internal:attr=[placeholder="What needs to be done?"i]
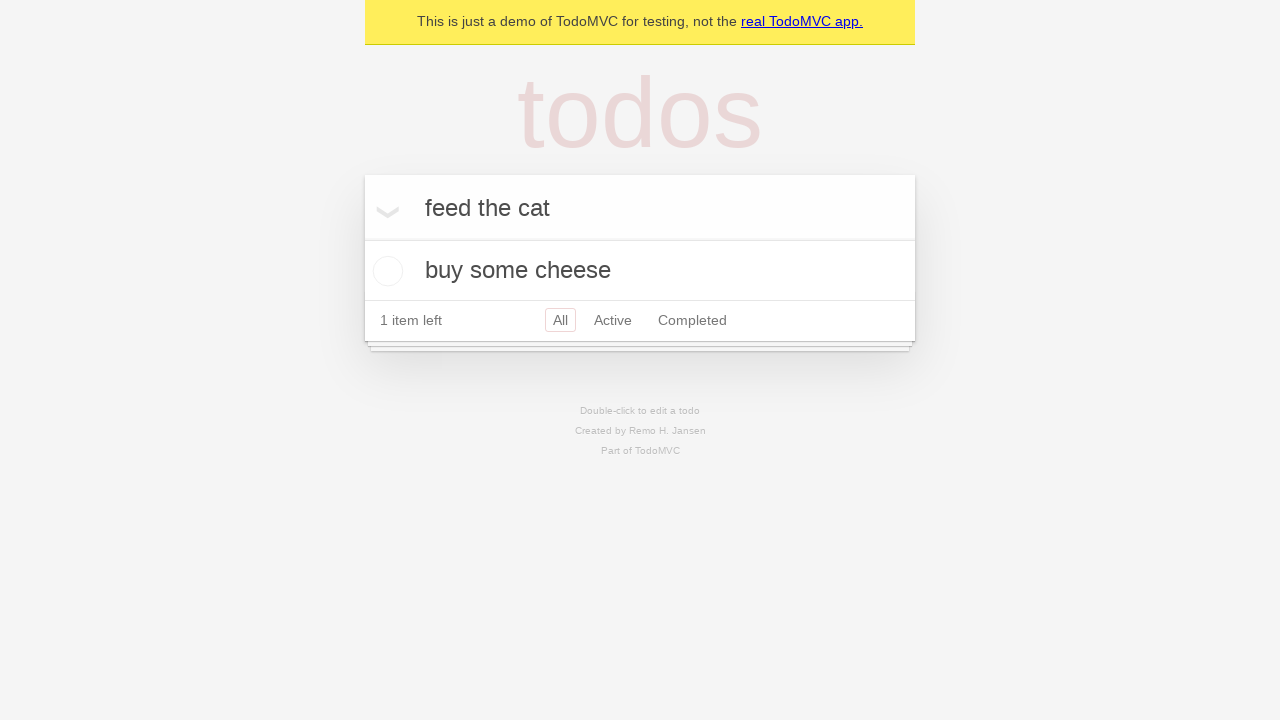

Pressed Enter to create second todo item on internal:attr=[placeholder="What needs to be done?"i]
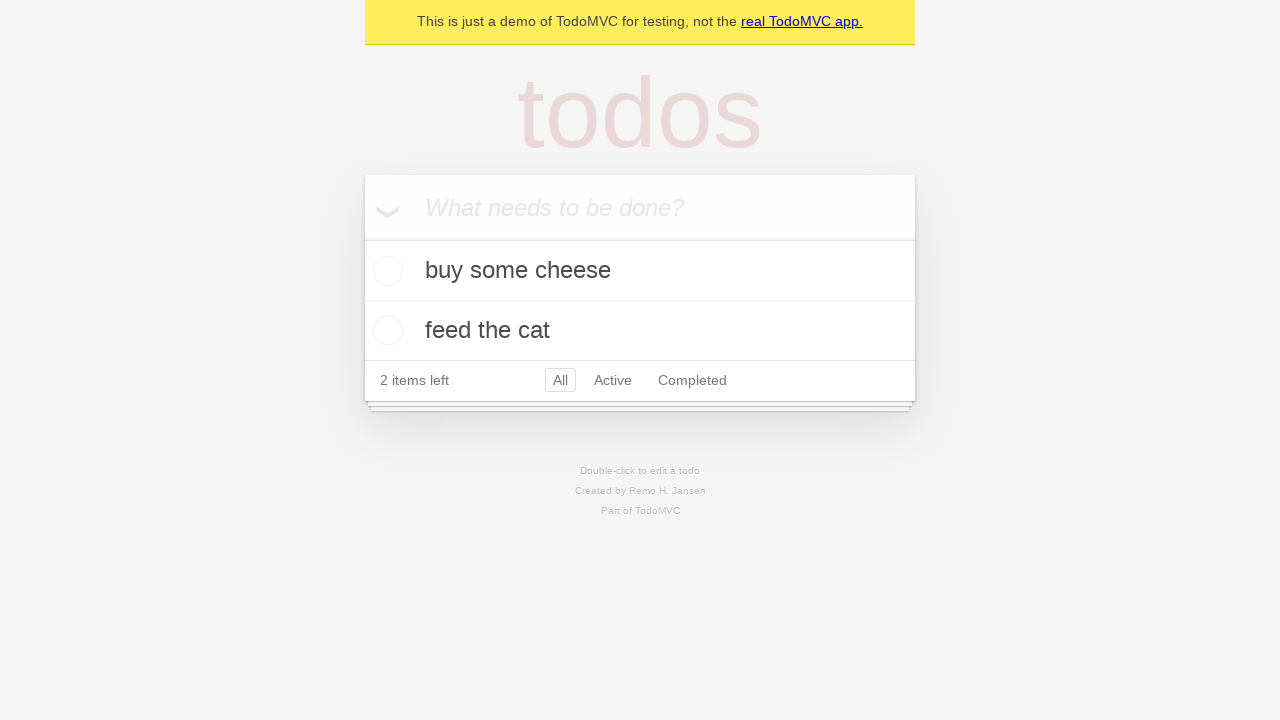

Verified that todo counter displays '2' for two items
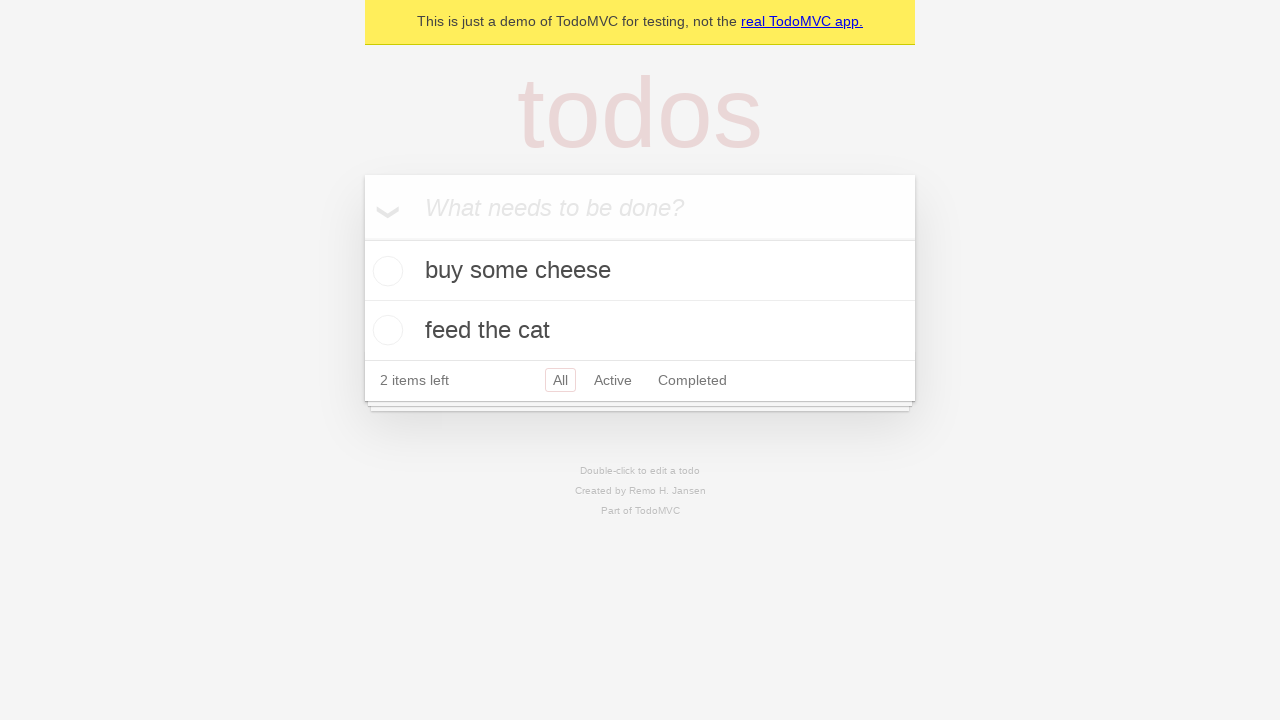

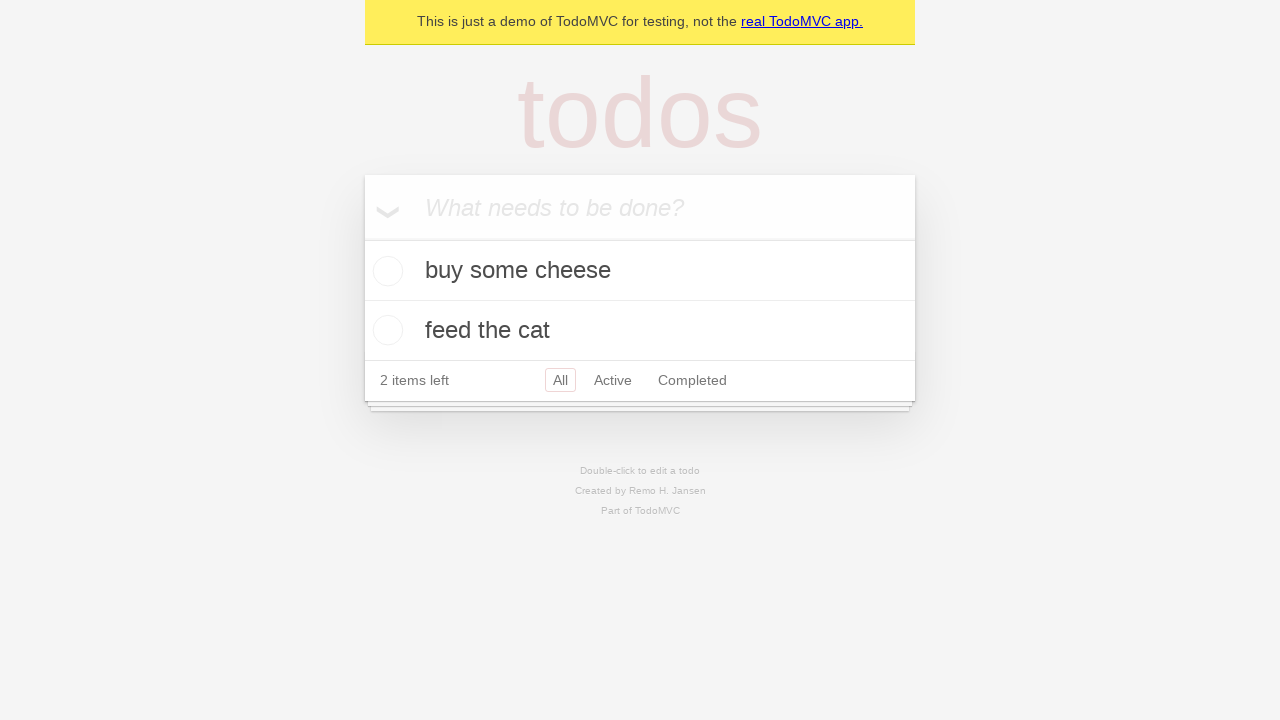